Tests radio button and checkbox selection on a practice page by clicking on BMW radio button and selecting BMW and Benz checkboxes

Starting URL: https://letskodeit.teachable.com/p/practice

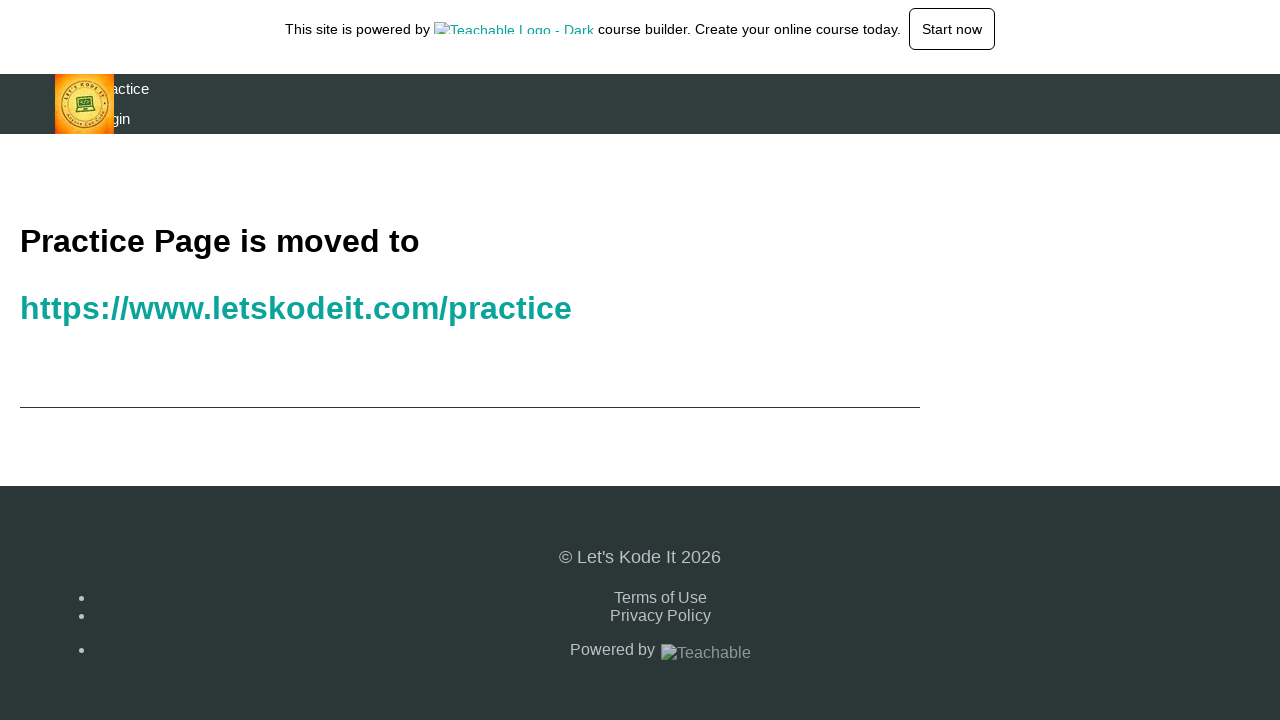

Clicked on hyperlink to navigate to practice page at (296, 308) on //*[@id="block-1069048"]/div/div/div/h1[2]/a
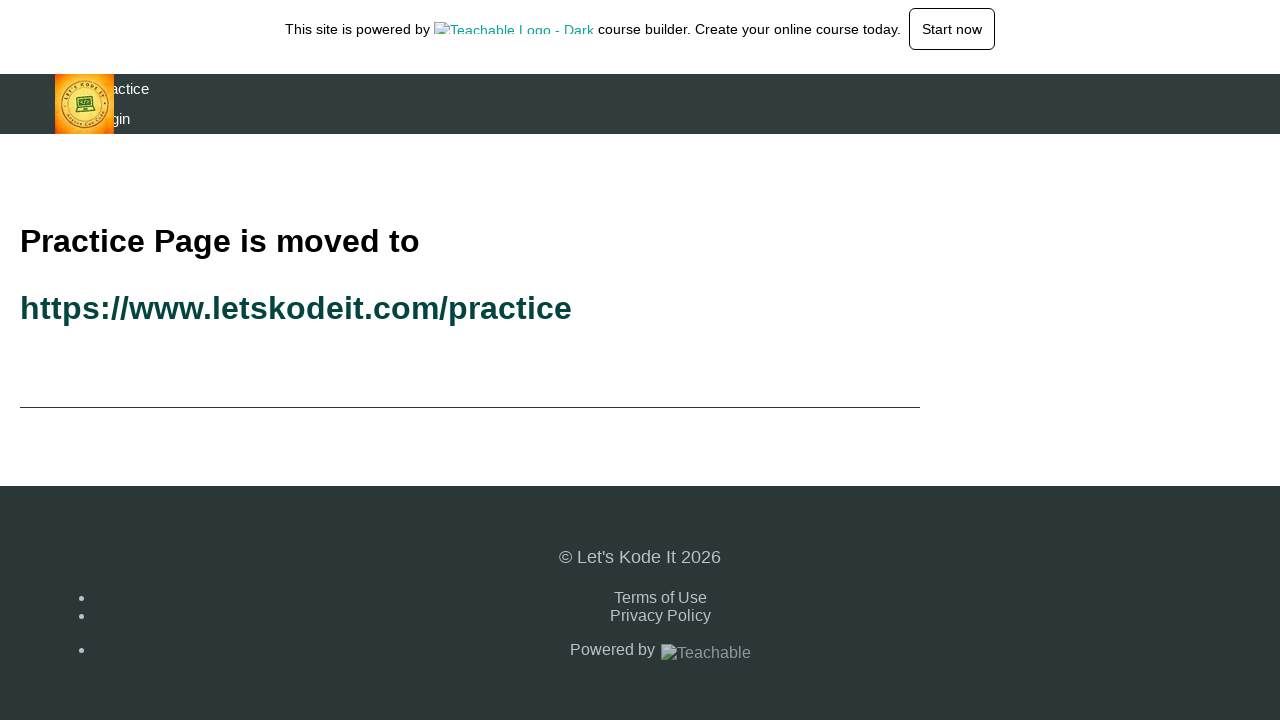

Selected BMW radio button at (89, 252) on #bmwradio
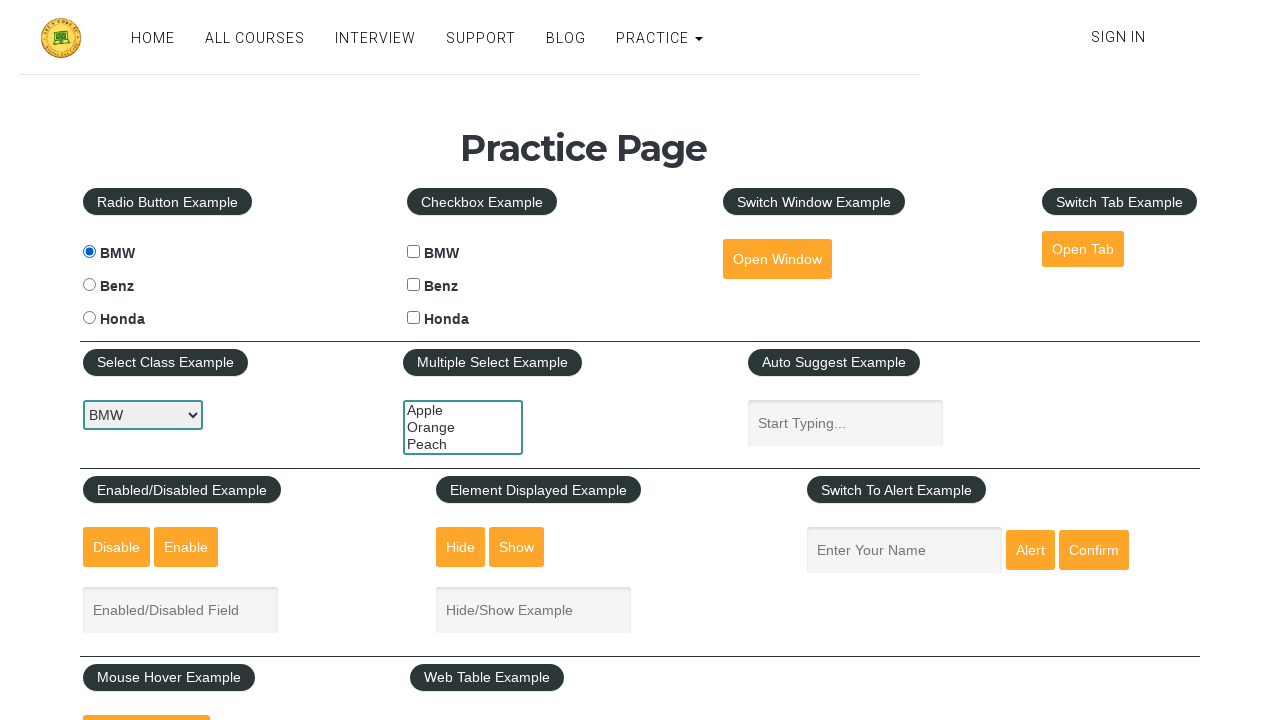

Selected BMW checkbox at (414, 252) on #bmwcheck
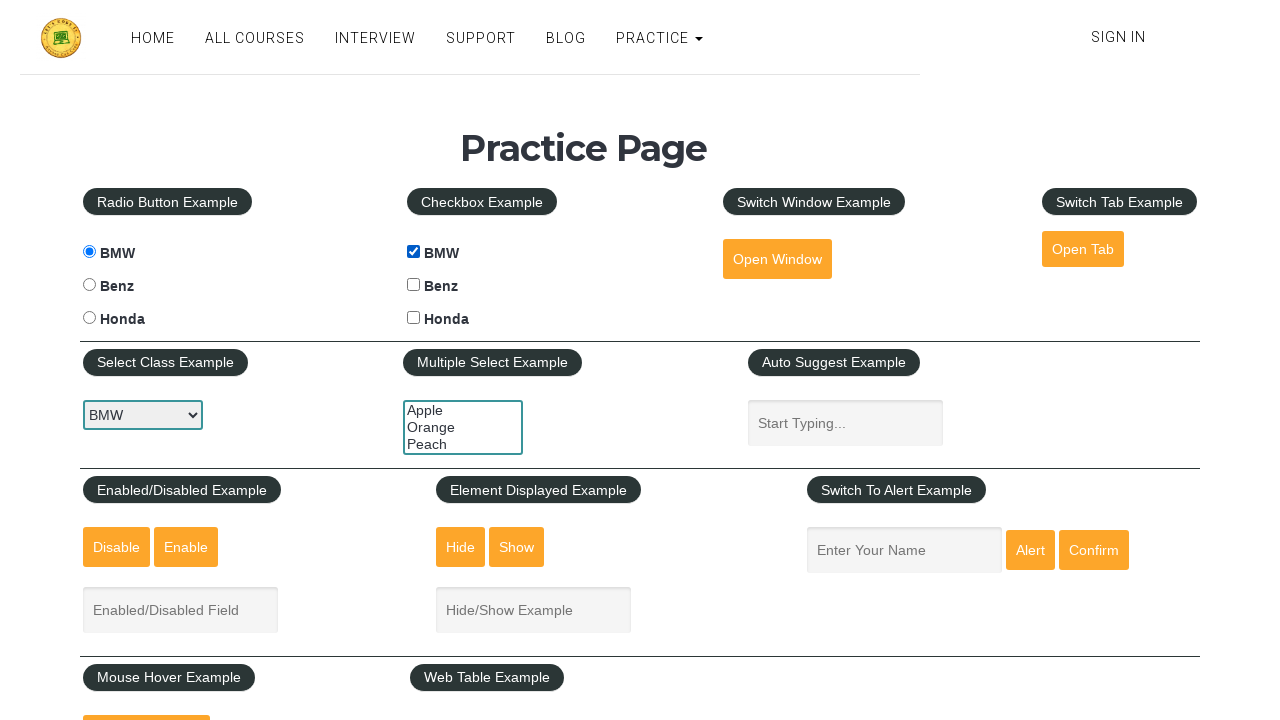

Selected Benz checkbox at (414, 285) on #benzcheck
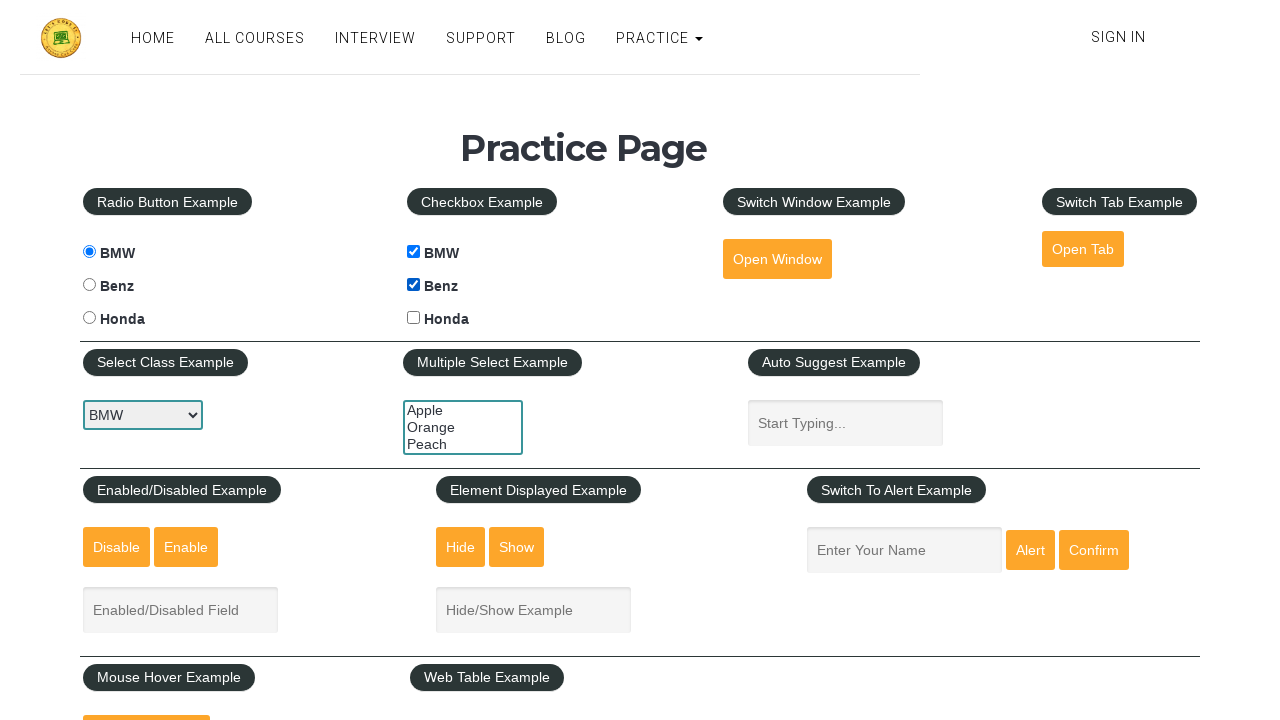

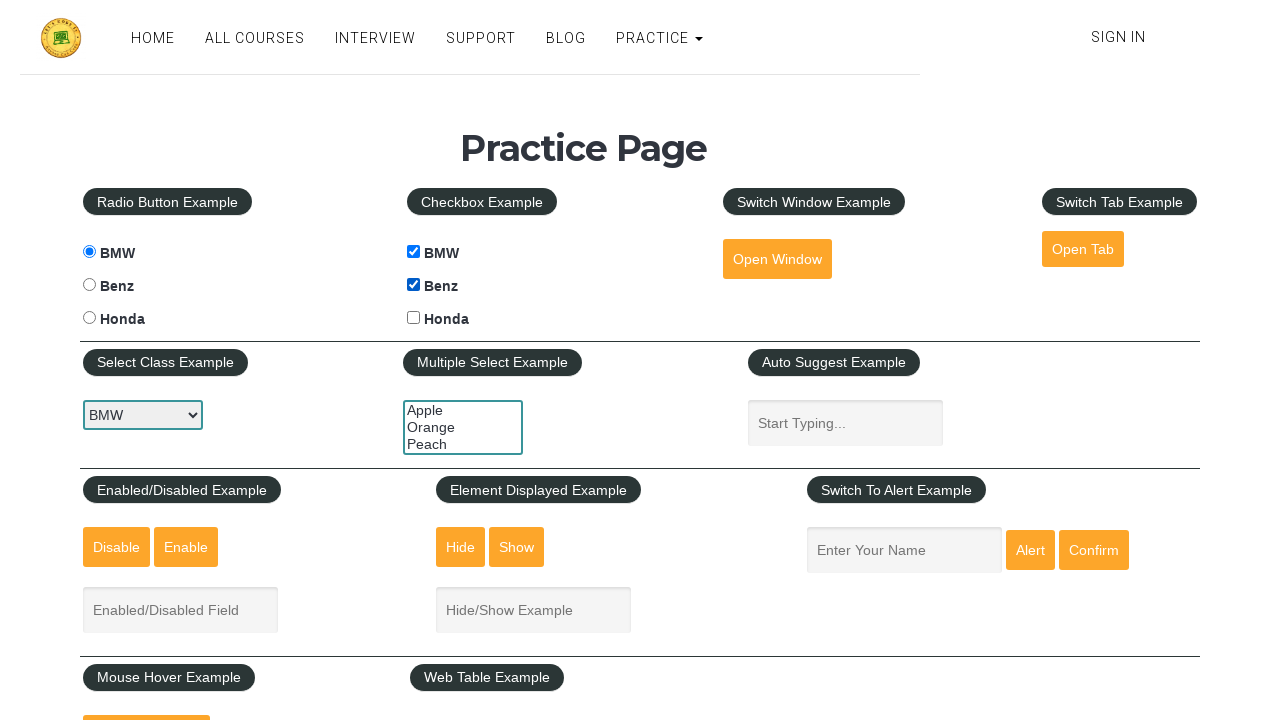